Tests alert prompt functionality by clicking a button to trigger a prompt alert, entering text, and accepting it

Starting URL: https://demoqa.com/alerts

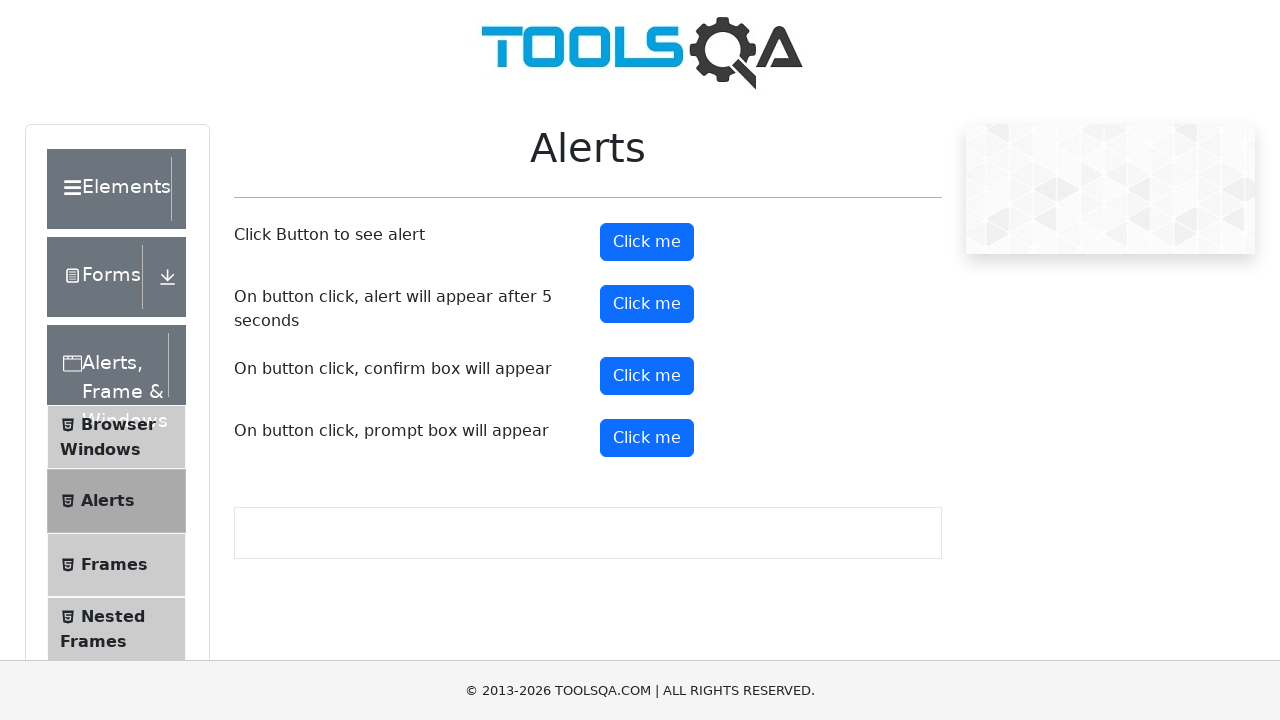

Clicked prompt button to trigger alert dialog at (647, 438) on #promtButton
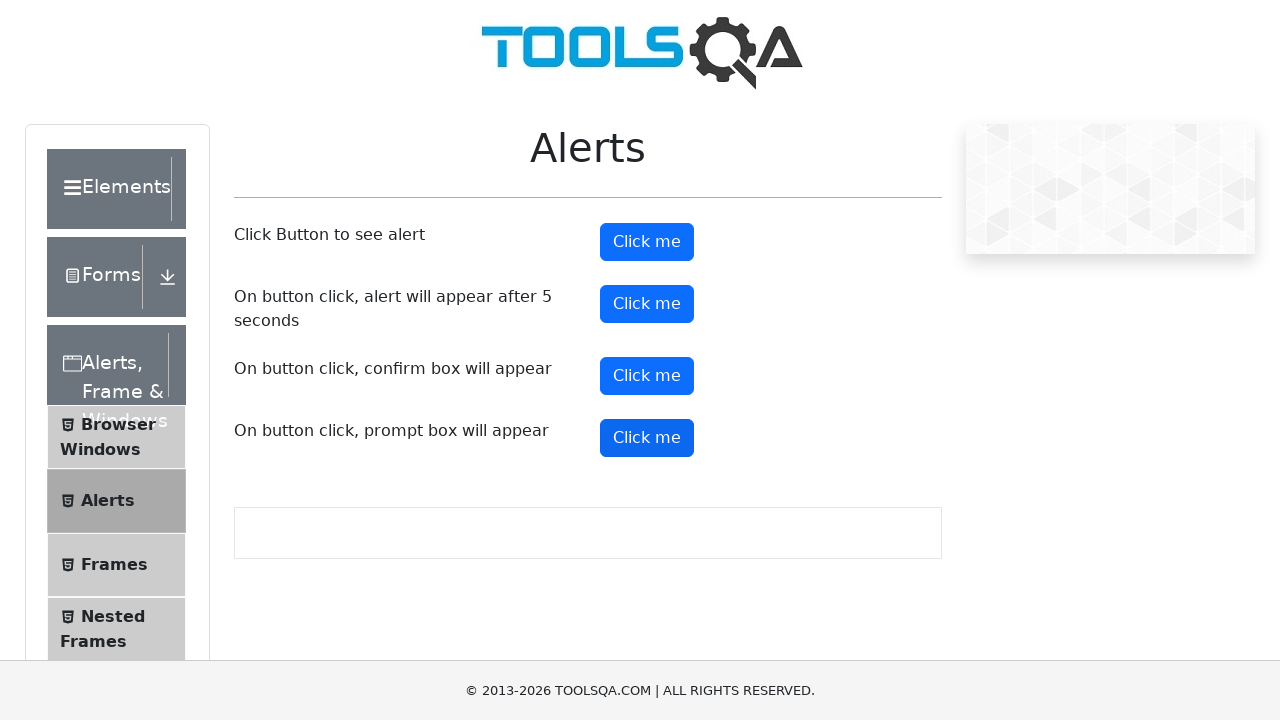

Set up dialog handler to accept prompt with text 'Sushant'
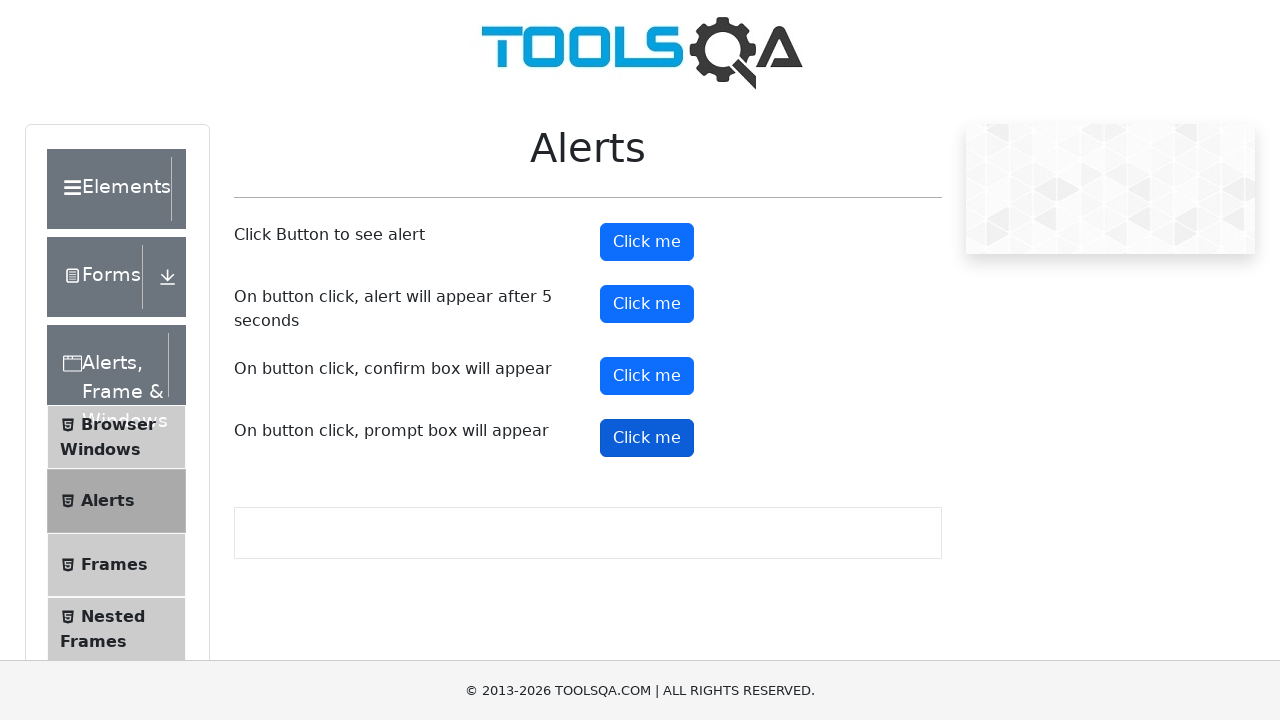

Evaluated JavaScript to ensure pending dialogs appear
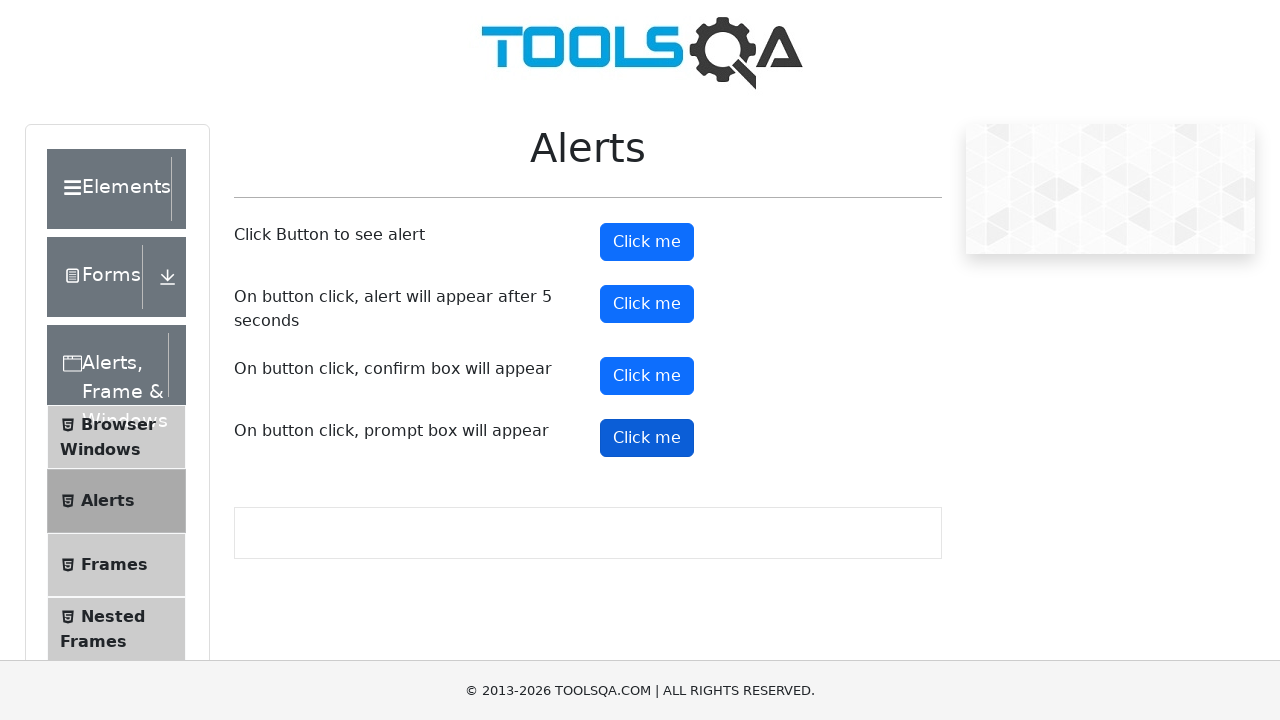

Waited 500ms for alert interaction to complete
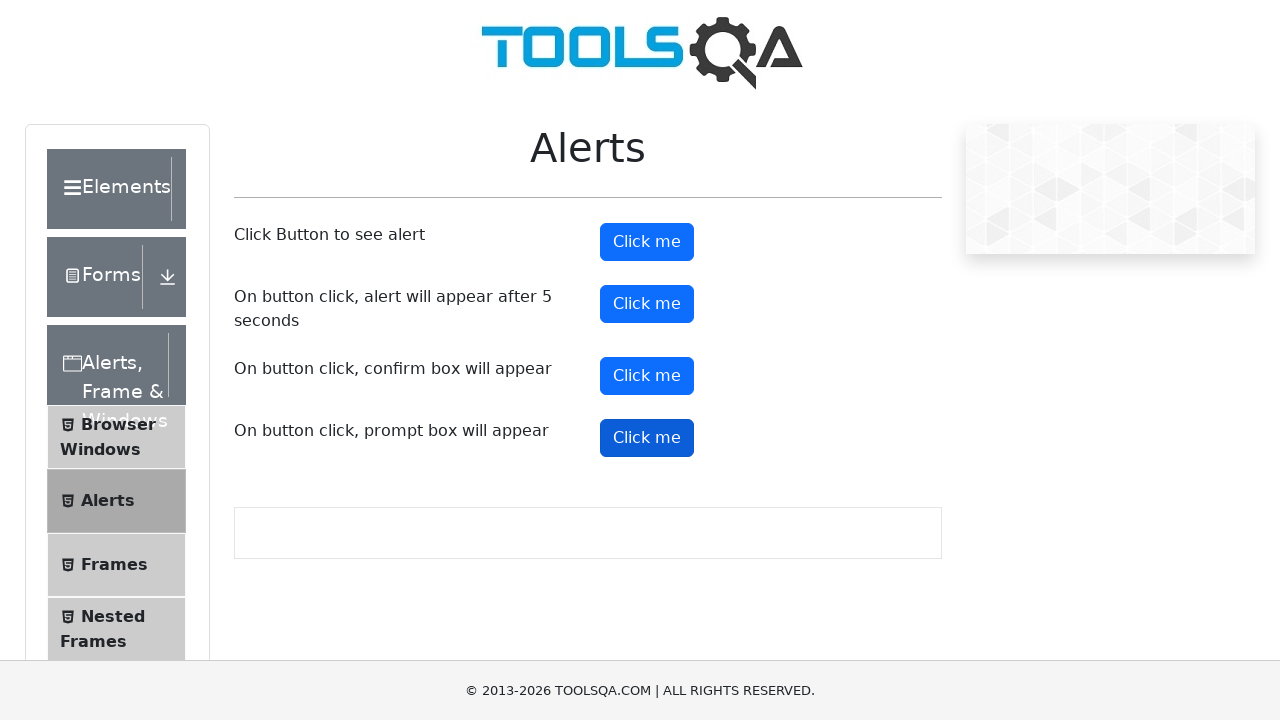

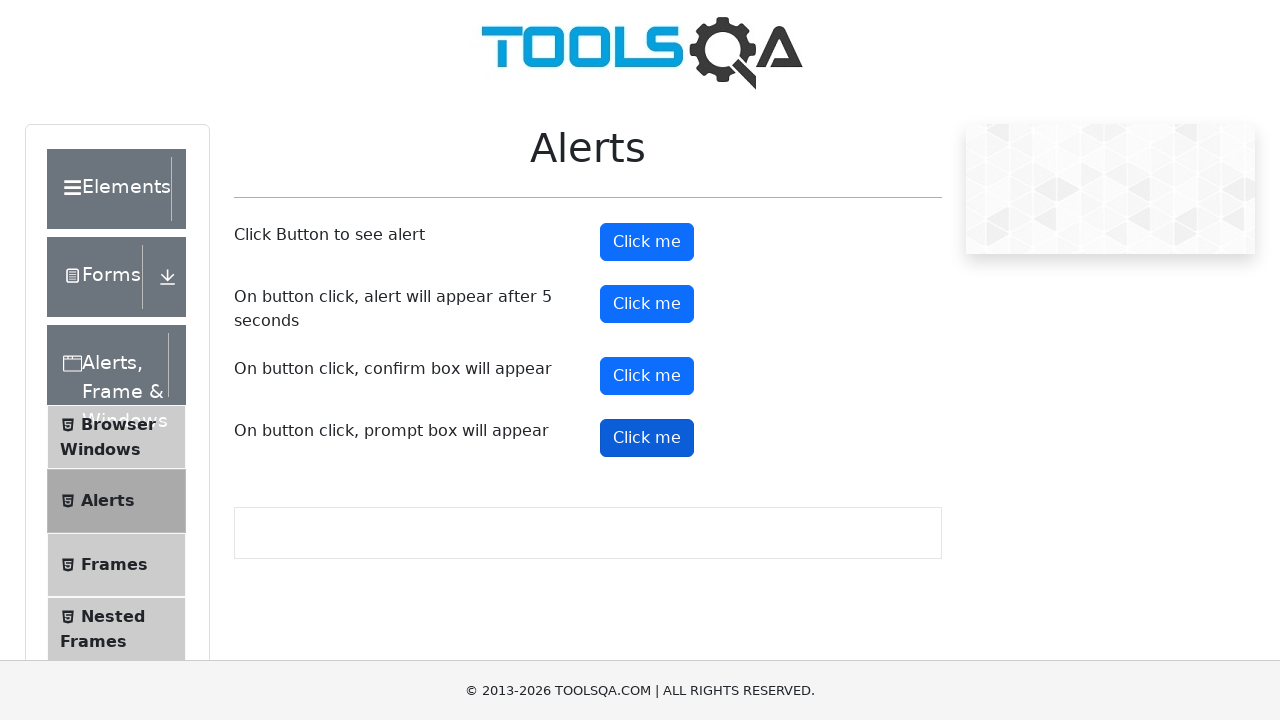